Tests calculator subtraction functionality by clicking 5 - 3 and verifying the result equals 2

Starting URL: https://testpages.eviltester.com/styled/apps/calculator.html

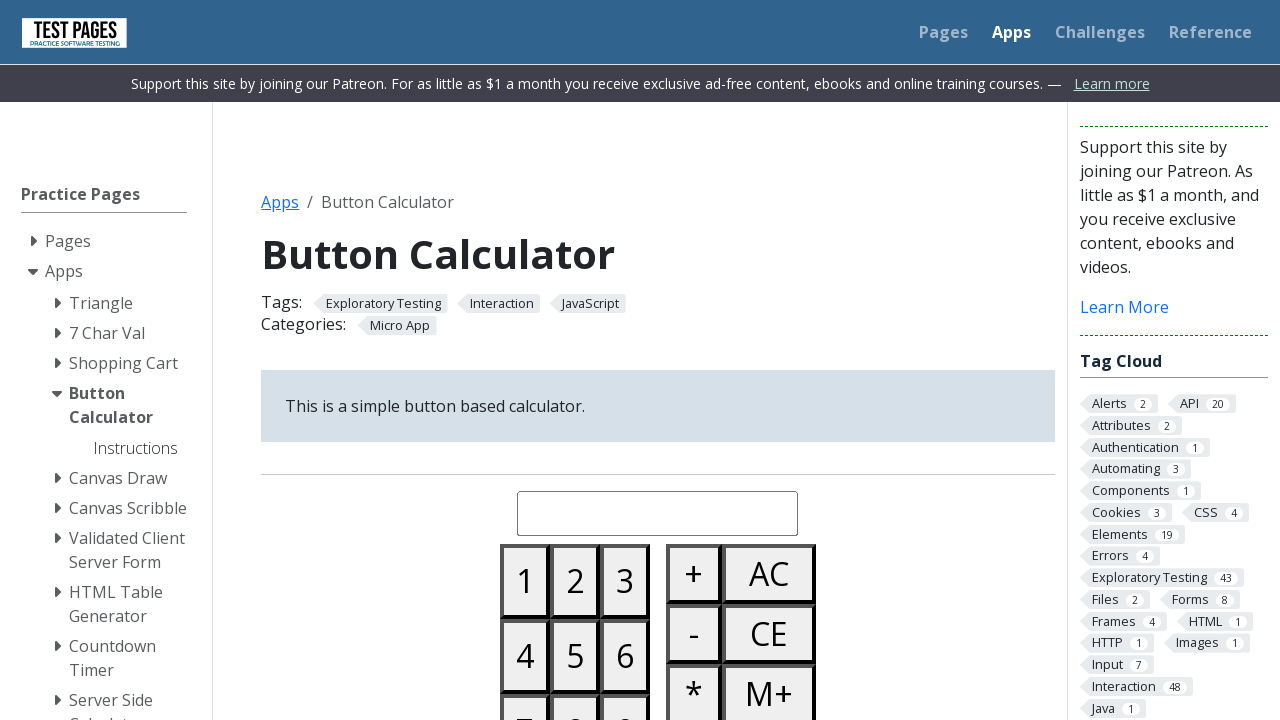

Navigated to calculator application
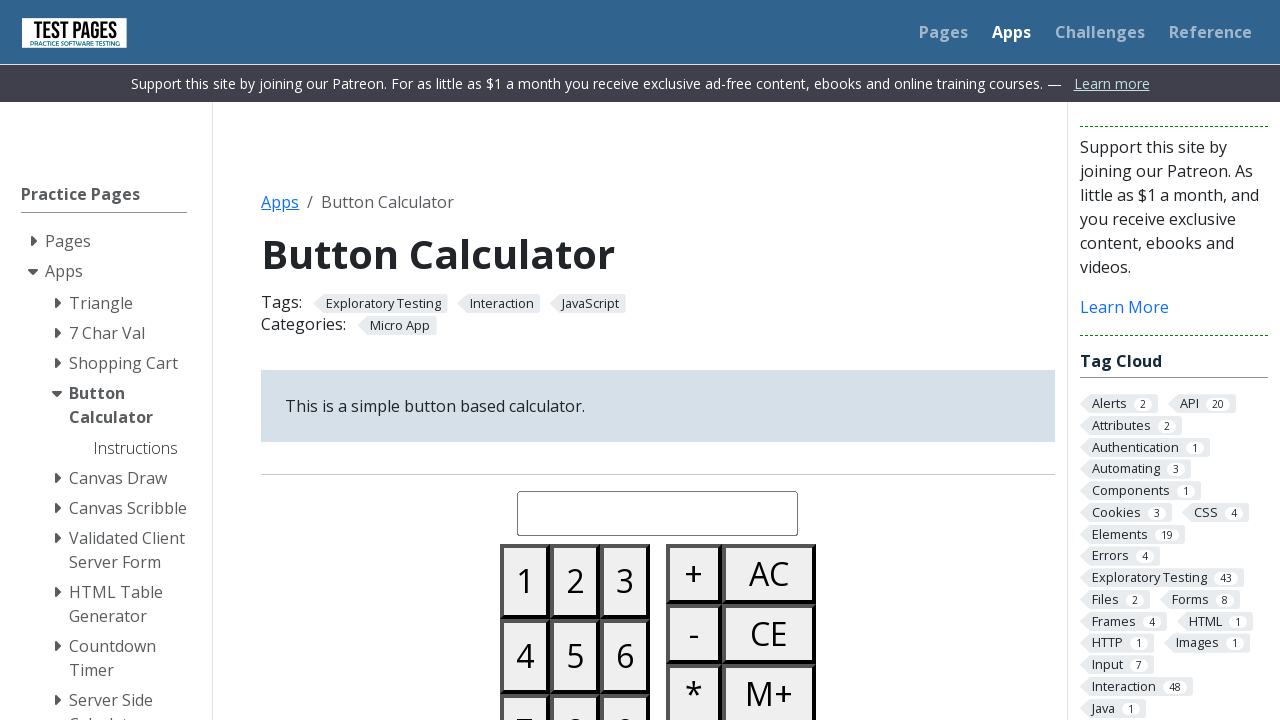

Clicked button 5 at (575, 656) on #button05
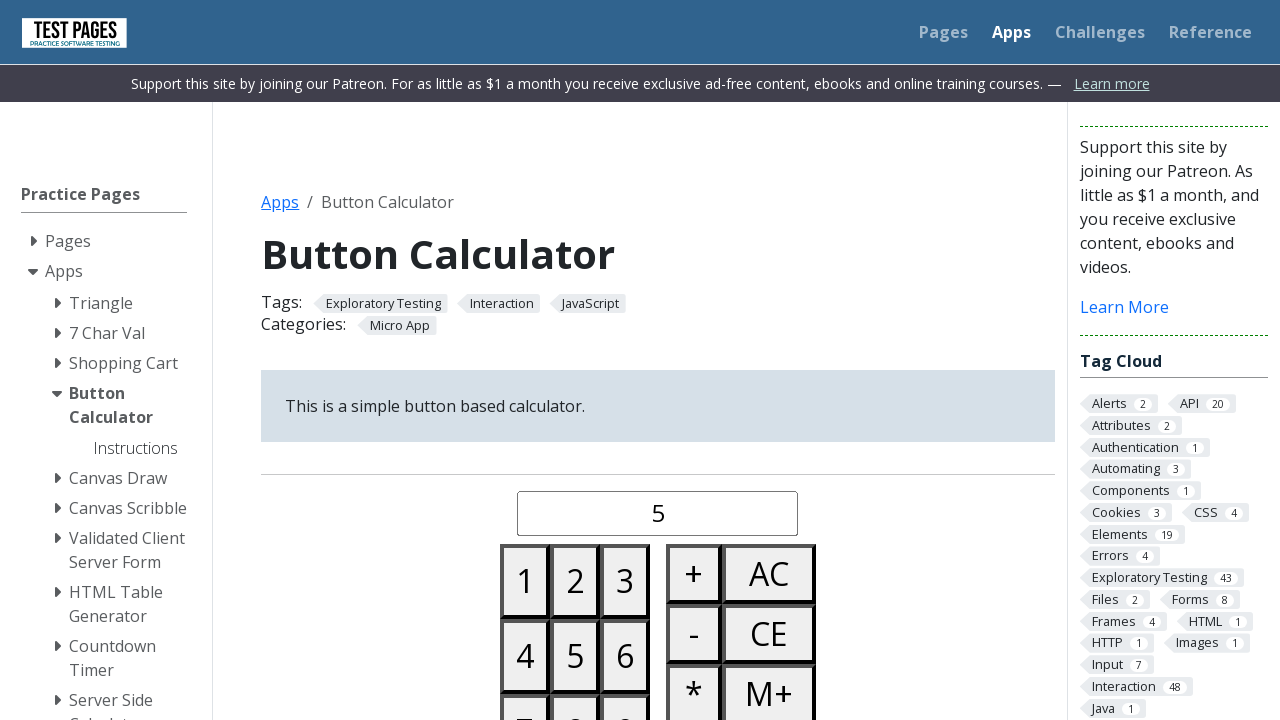

Clicked minus button at (694, 634) on #buttonminus
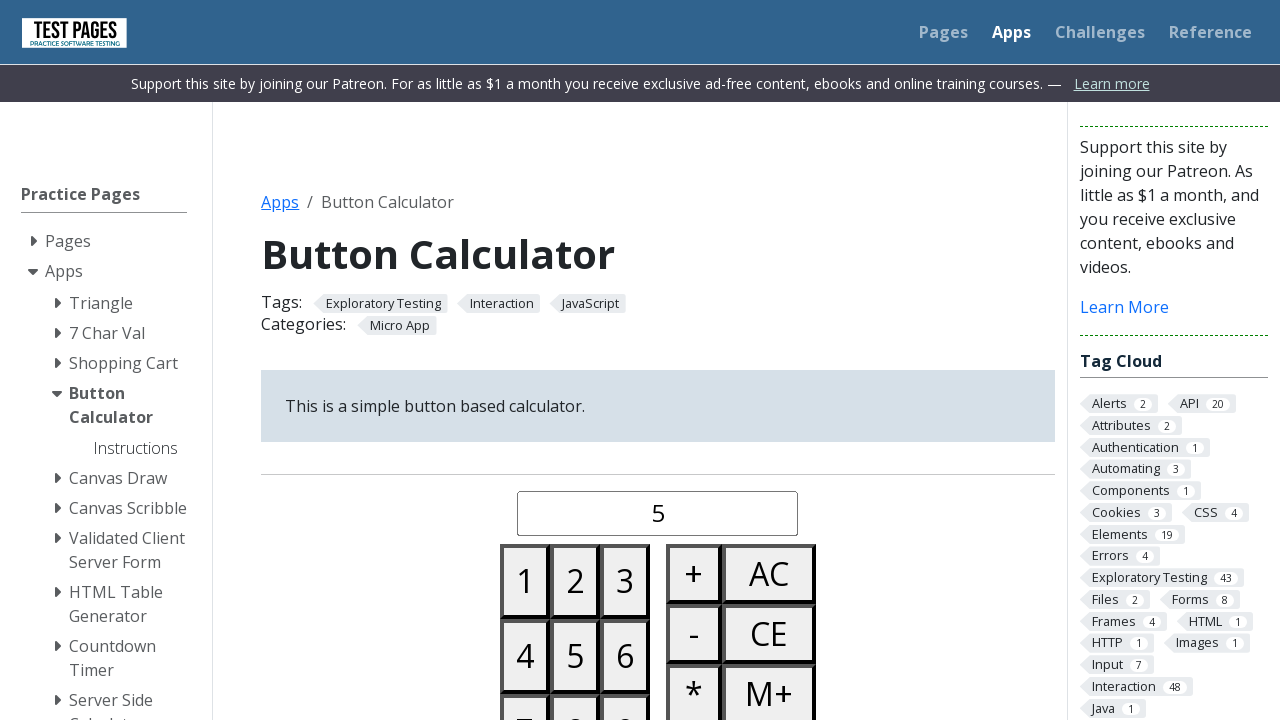

Clicked button 3 at (625, 581) on #button03
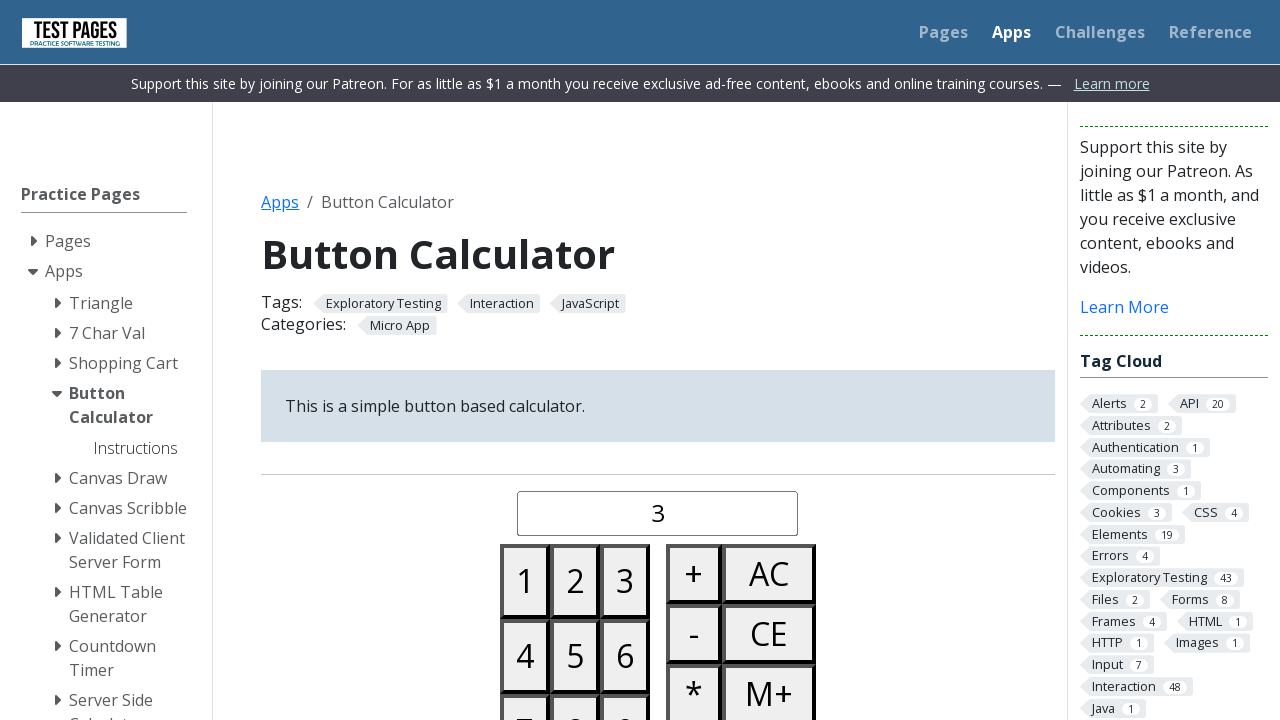

Clicked equals button at (694, 360) on #buttonequals
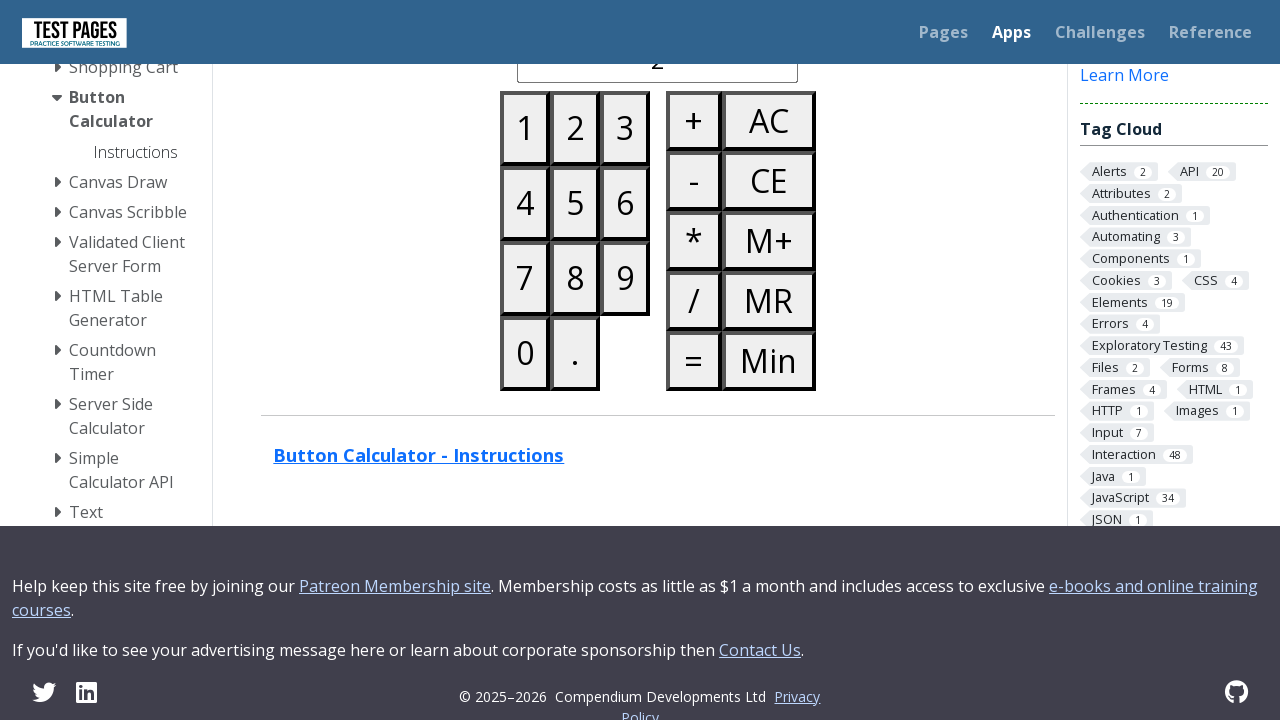

Verified result equals 2 in display
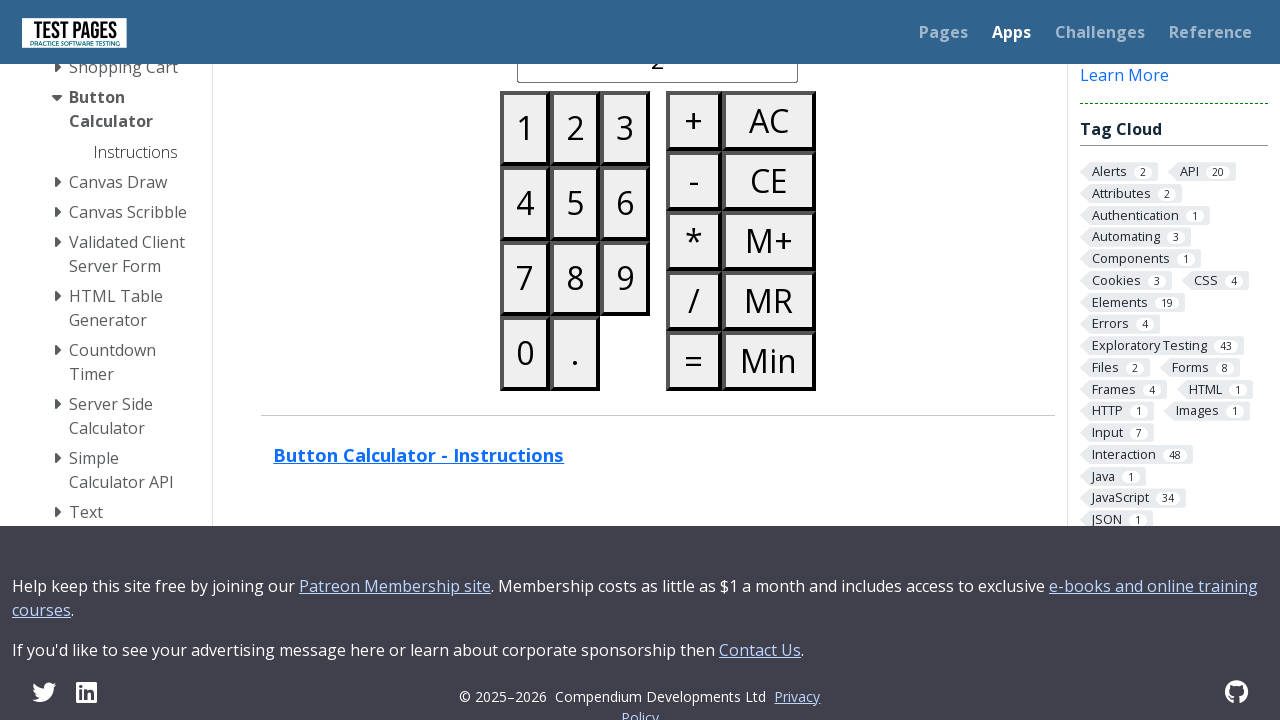

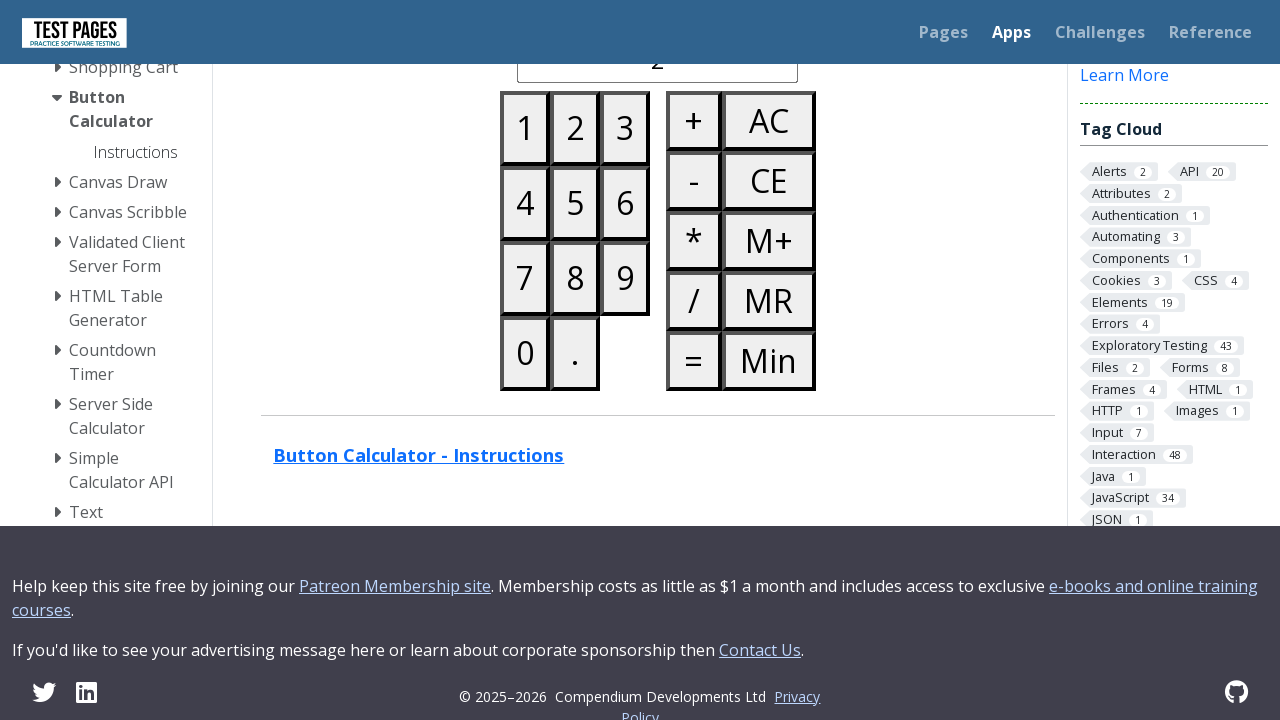